Tests a simple form by filling in first name, last name, city, and country fields, then clicking the submit button.

Starting URL: http://suninjuly.github.io/simple_form_find_task.html

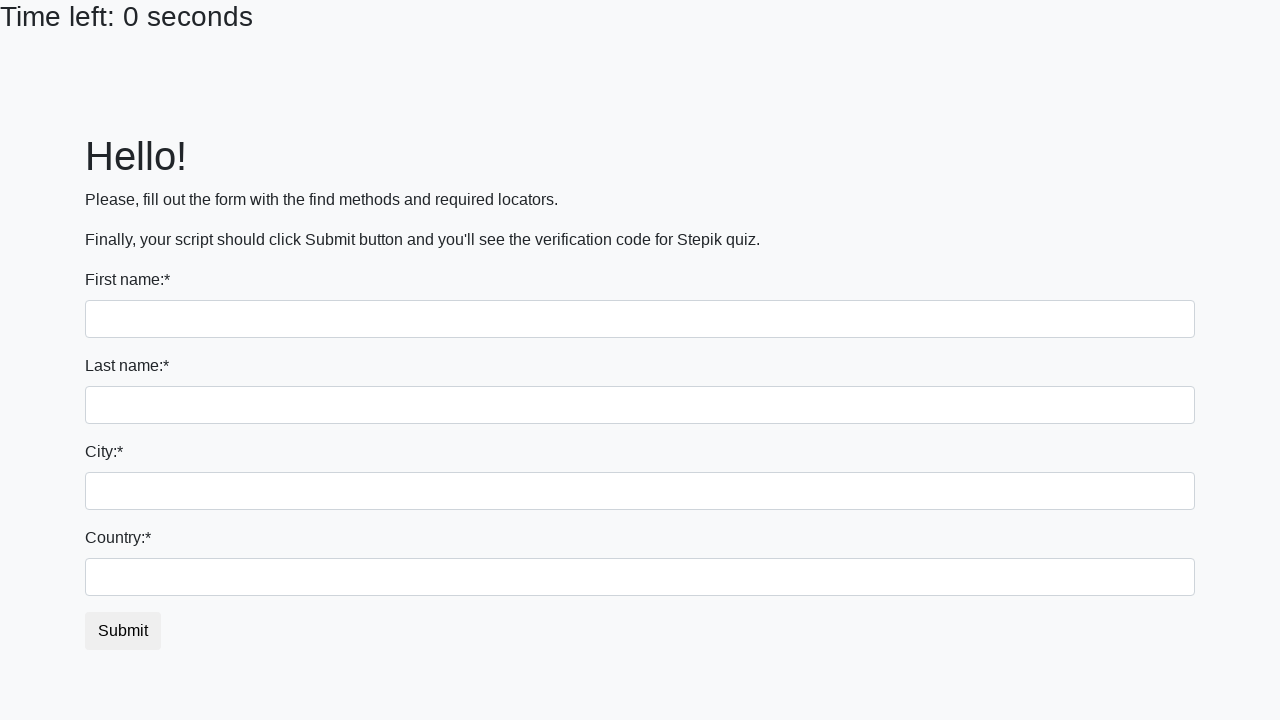

Filled first name field with 'Ivan' on .form-group:nth-child(1) input
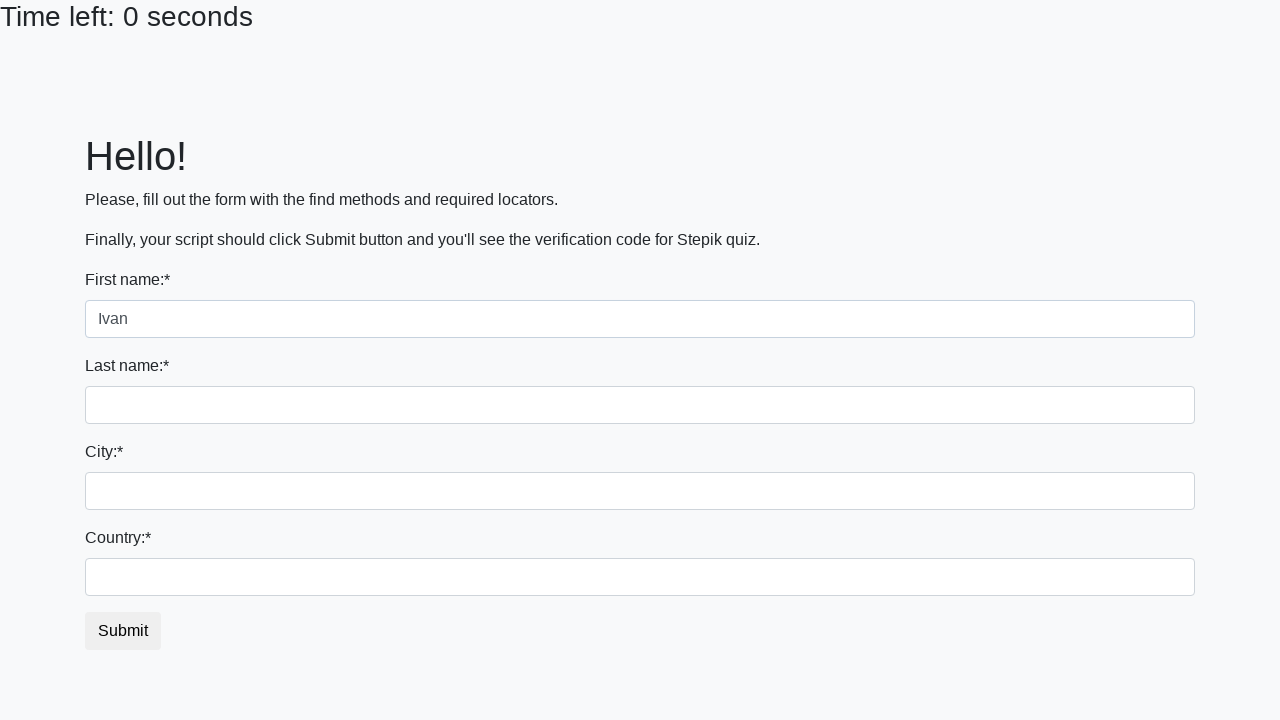

Filled last name field with 'Petrov' on input[name='last_name']
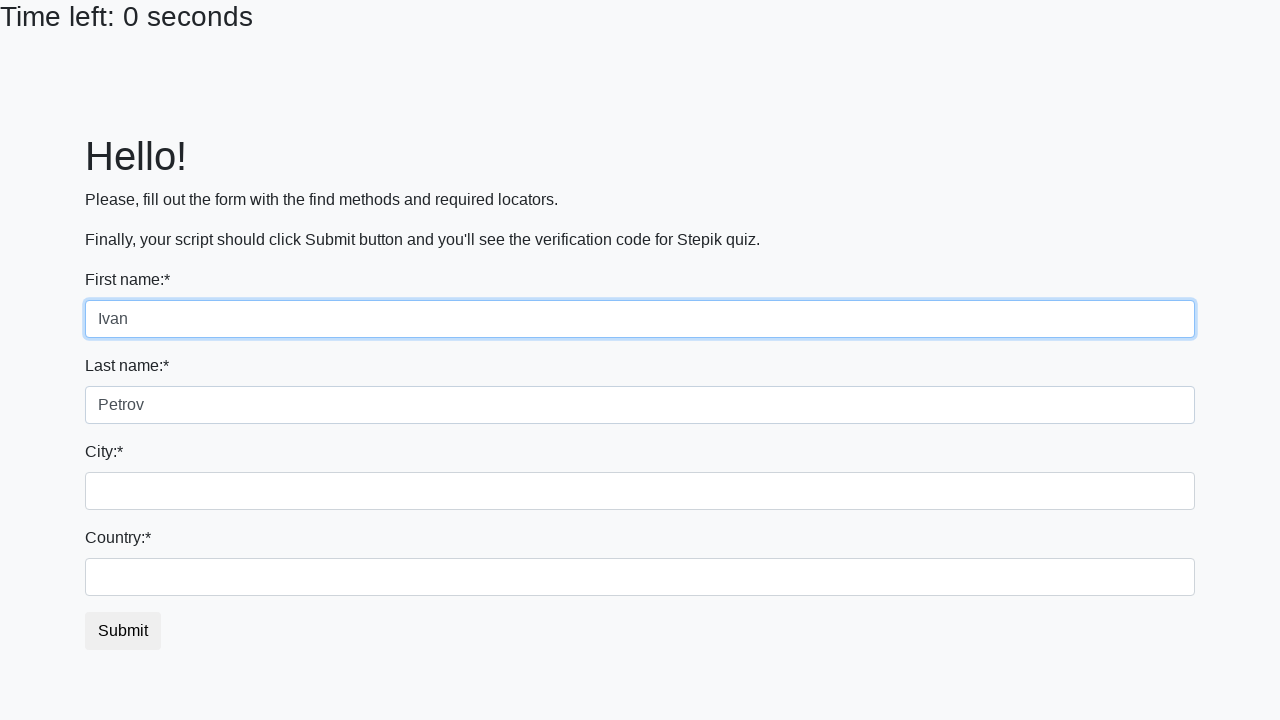

Filled city field with 'Smolensk' on .form-group:nth-child(3) input
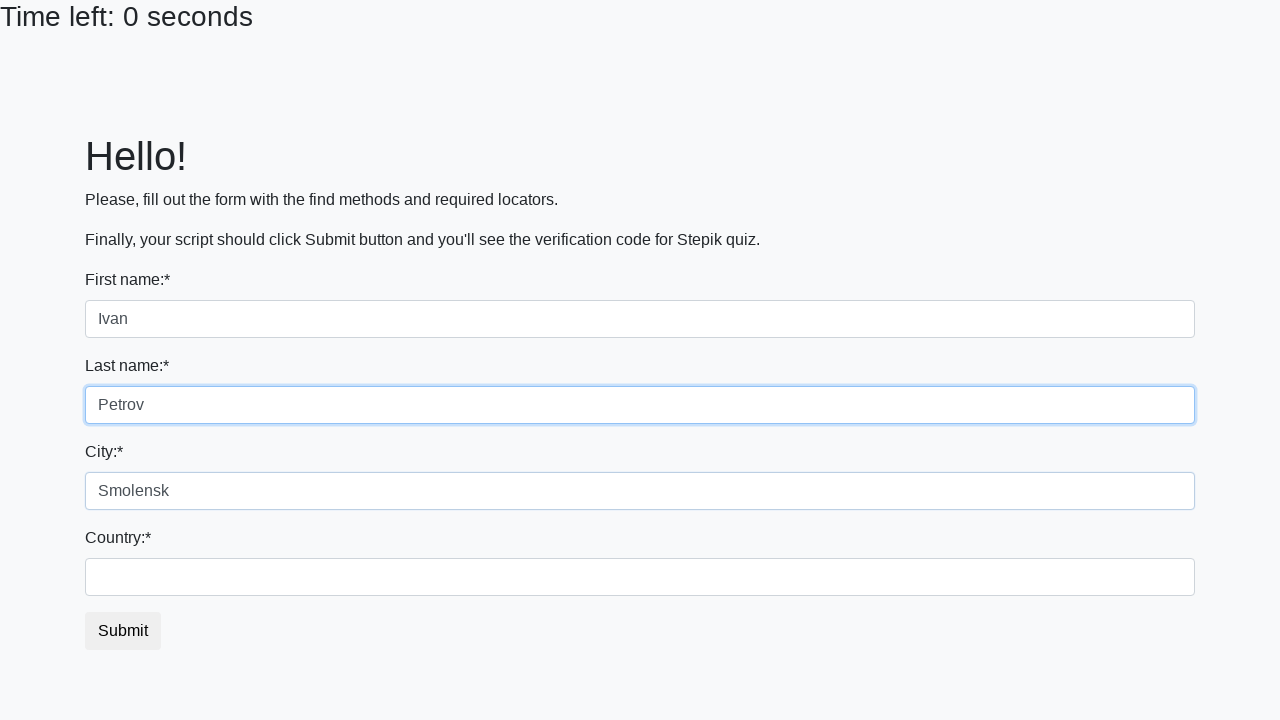

Filled country field with 'Russia' on #country
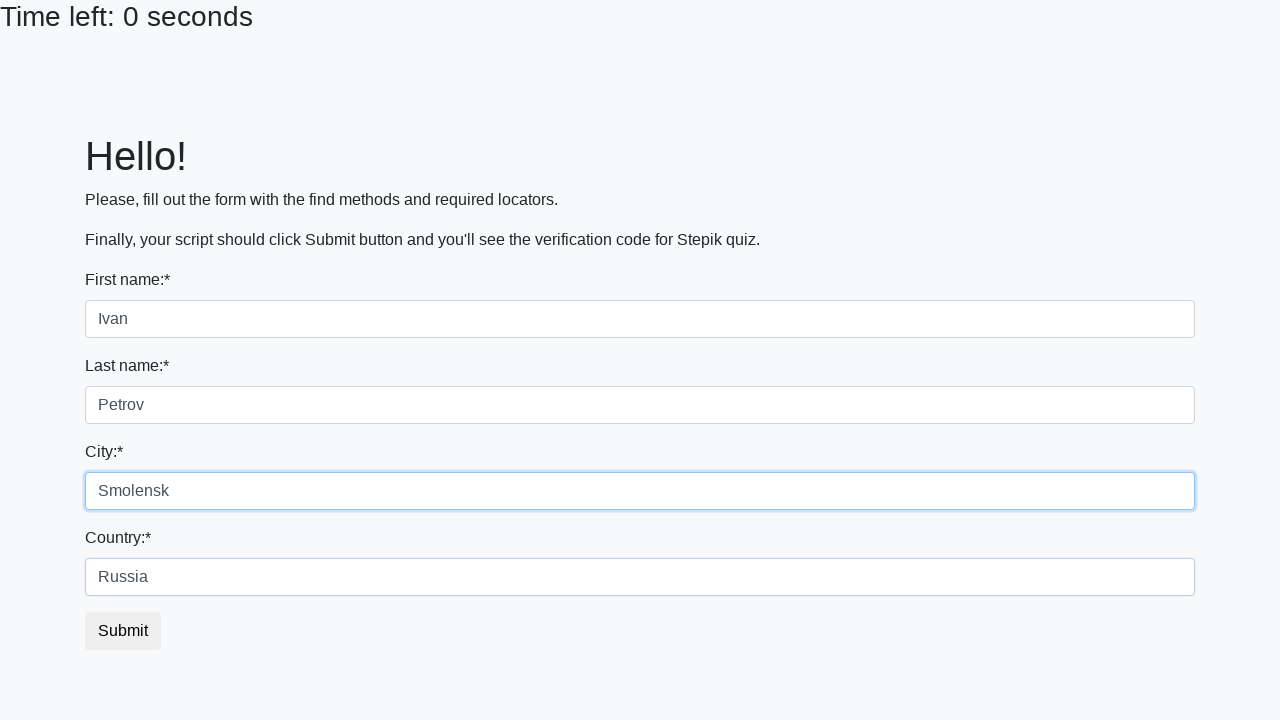

Clicked submit button to submit the form at (123, 631) on button.btn
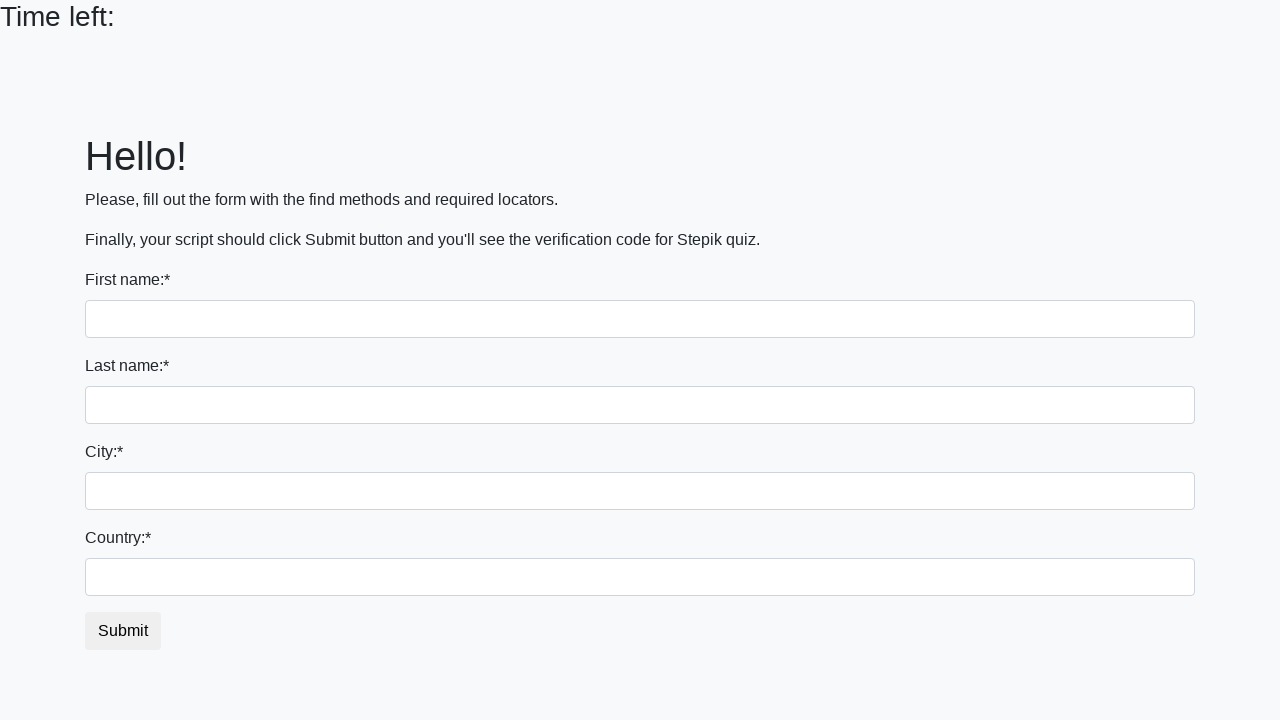

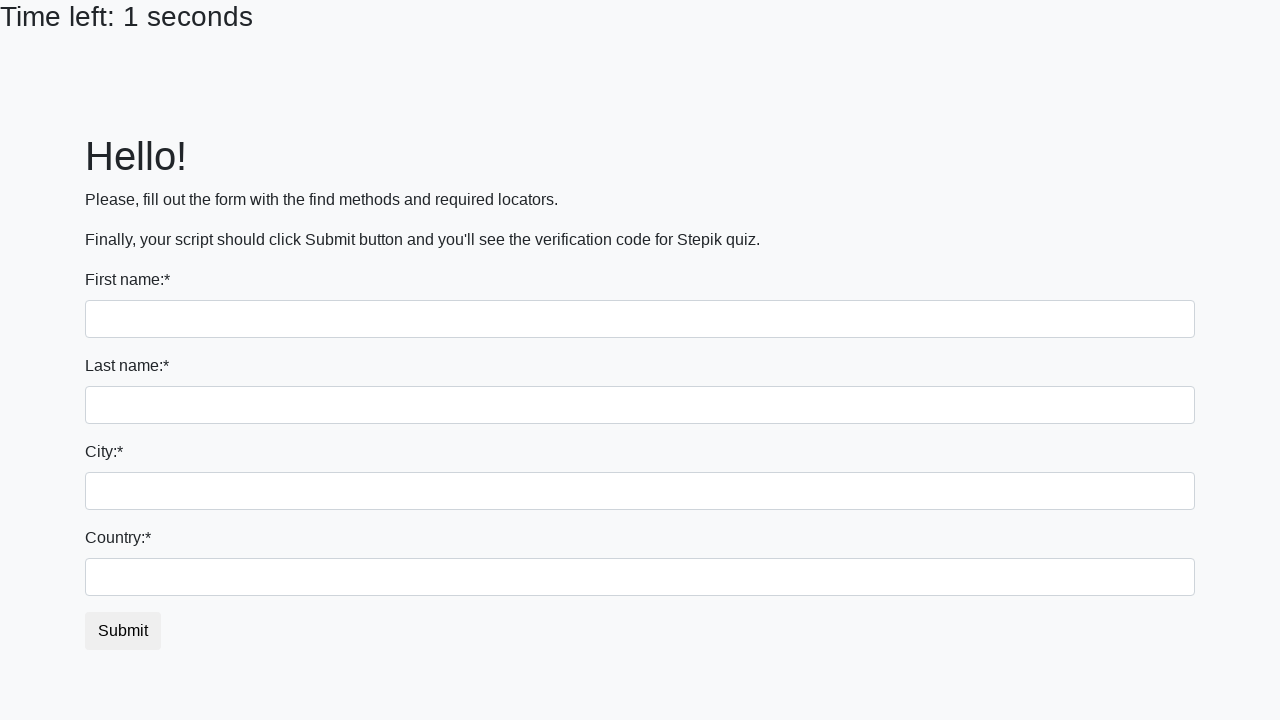